Tests keyboard input events on a training page by pressing keys and performing a Ctrl+A, Ctrl+C key combination to select and copy text.

Starting URL: https://v1.training-support.net/selenium/input-events

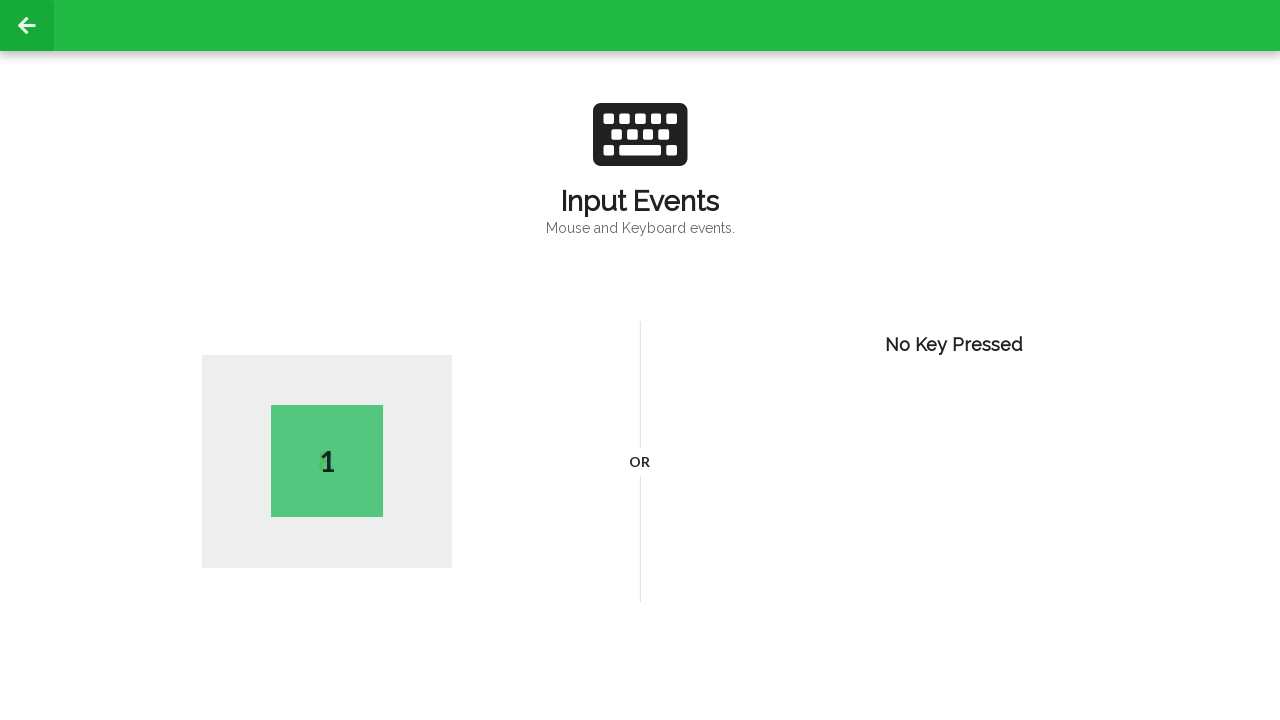

Pressed key 'A' as first name initial
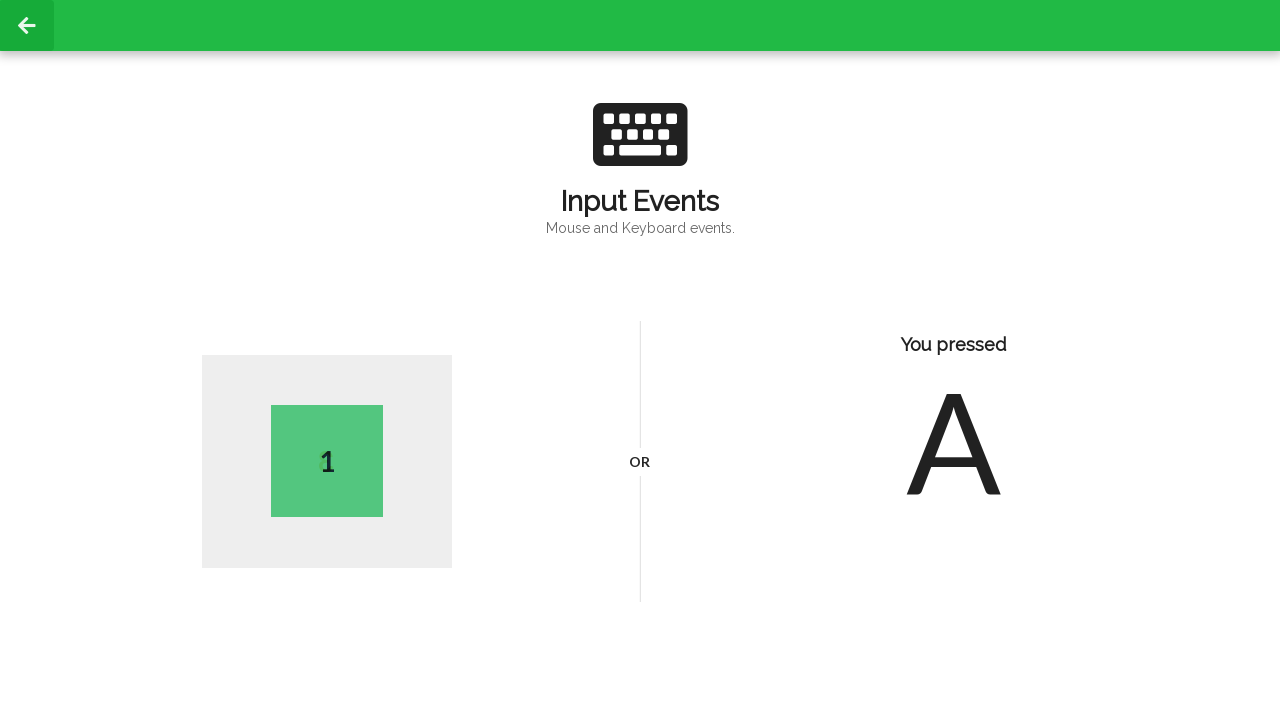

Pressed Ctrl+A to select all text
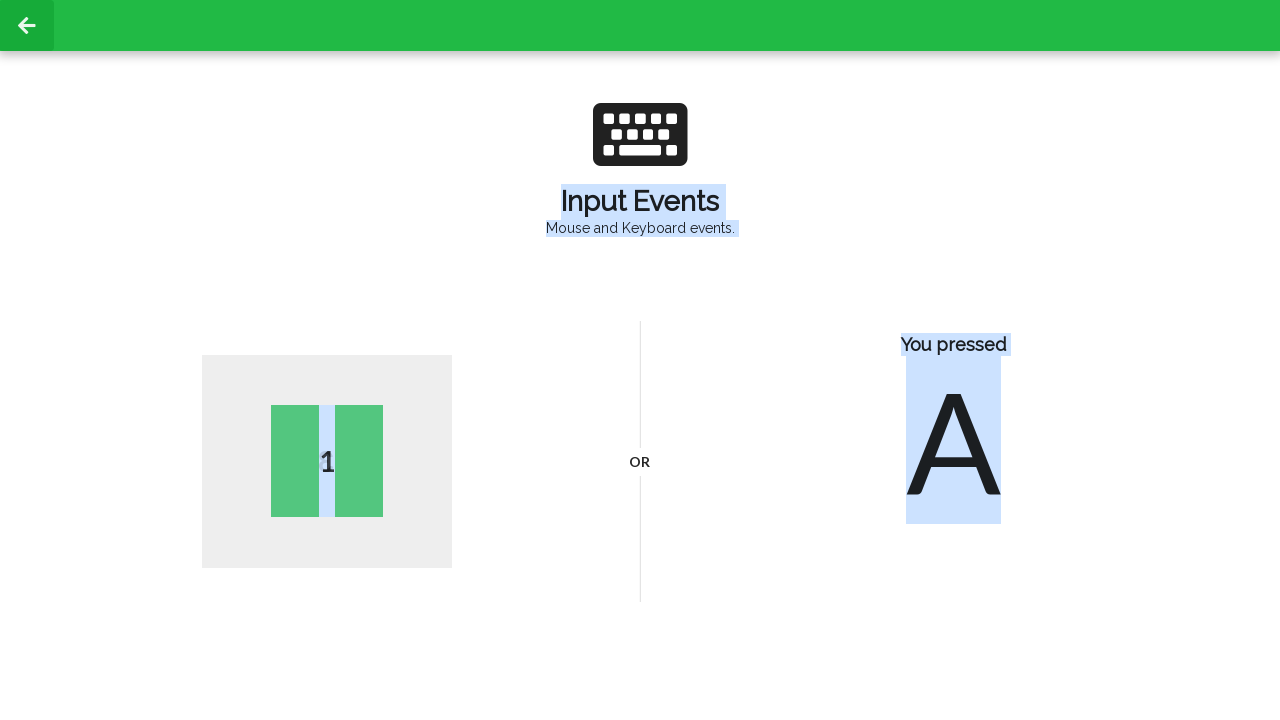

Pressed Ctrl+C to copy selected text
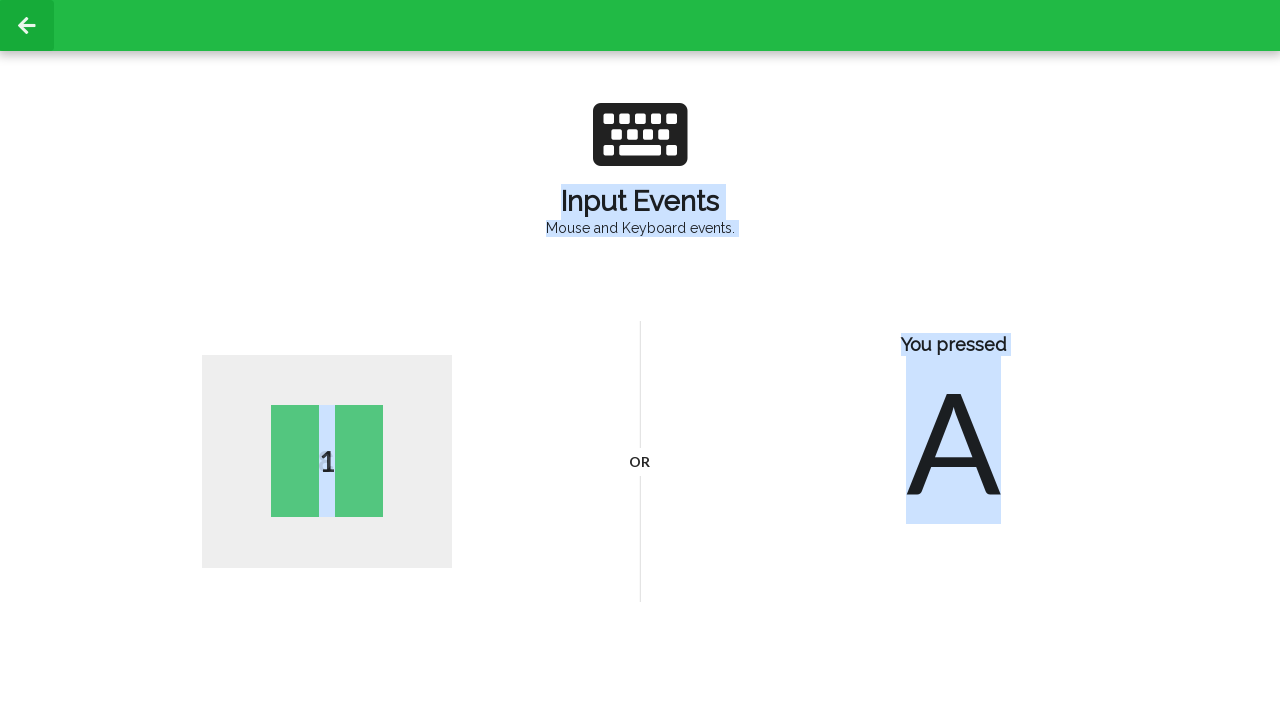

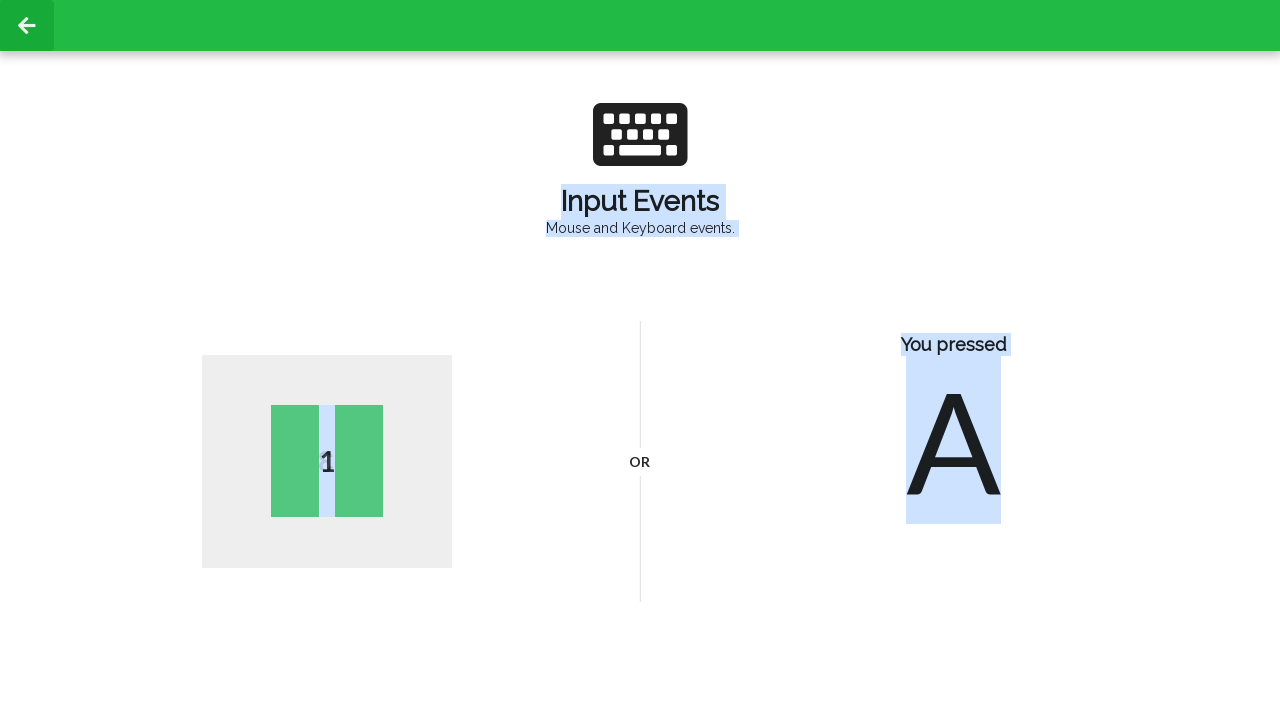